Tests dynamic properties functionality by clicking on dropdown menu, navigating to dynamic properties page, and interacting with color-changing button and dynamically appearing elements

Starting URL: https://www.tutorialspoint.com/selenium/practice/selenium_automation_practice.php

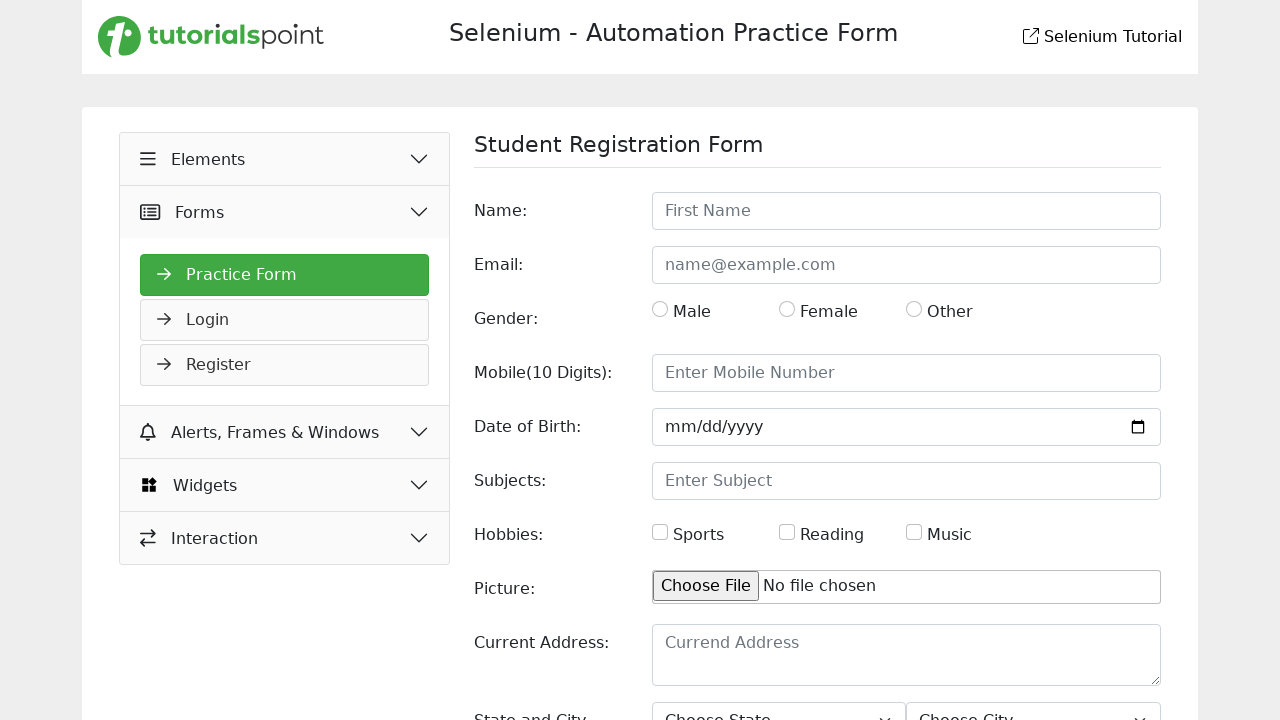

Clicked dropdown button to expand menu at (285, 159) on #headingOne
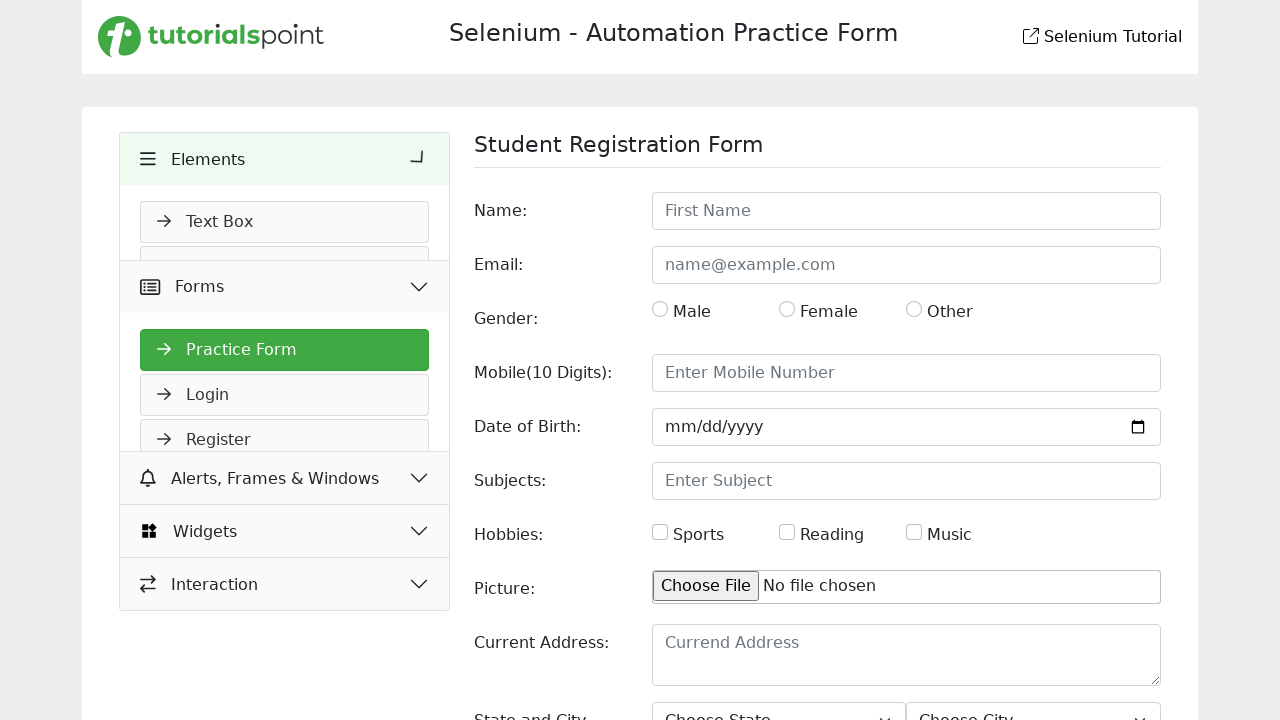

Dynamic properties link became visible
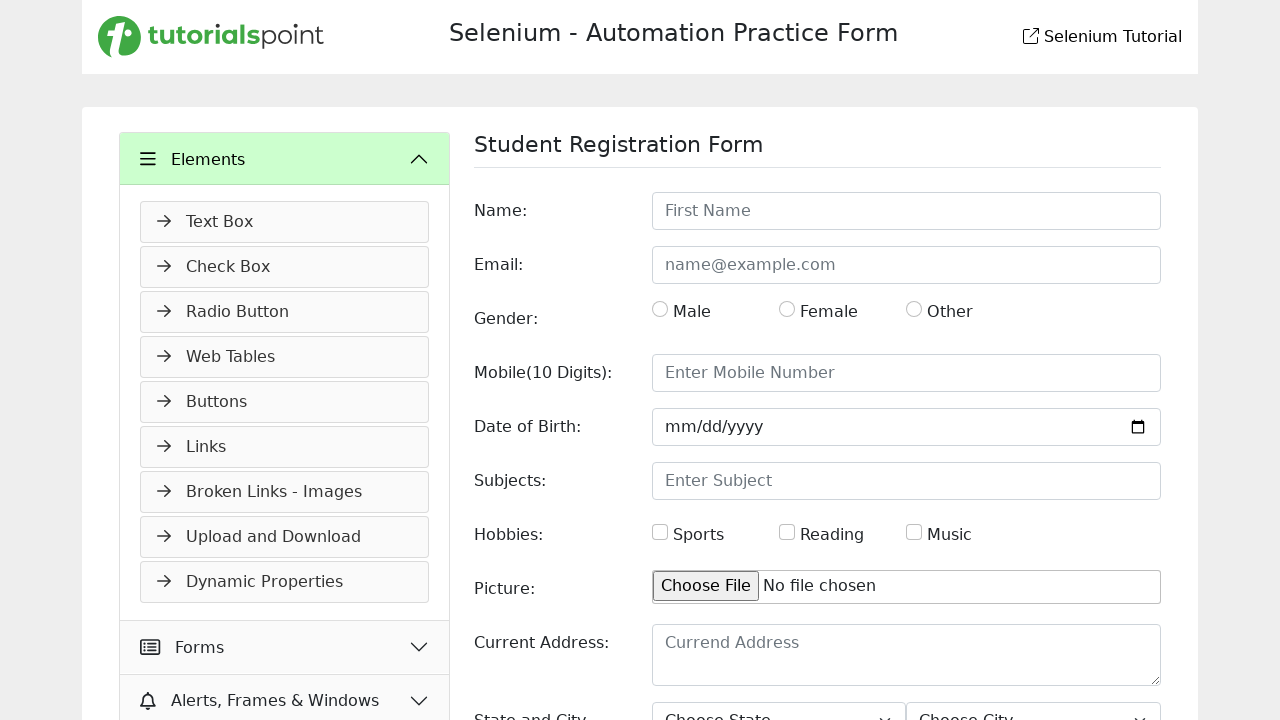

Clicked dynamic properties link to navigate to page at (285, 582) on xpath=//li/a[@href='dynamic-prop.php']
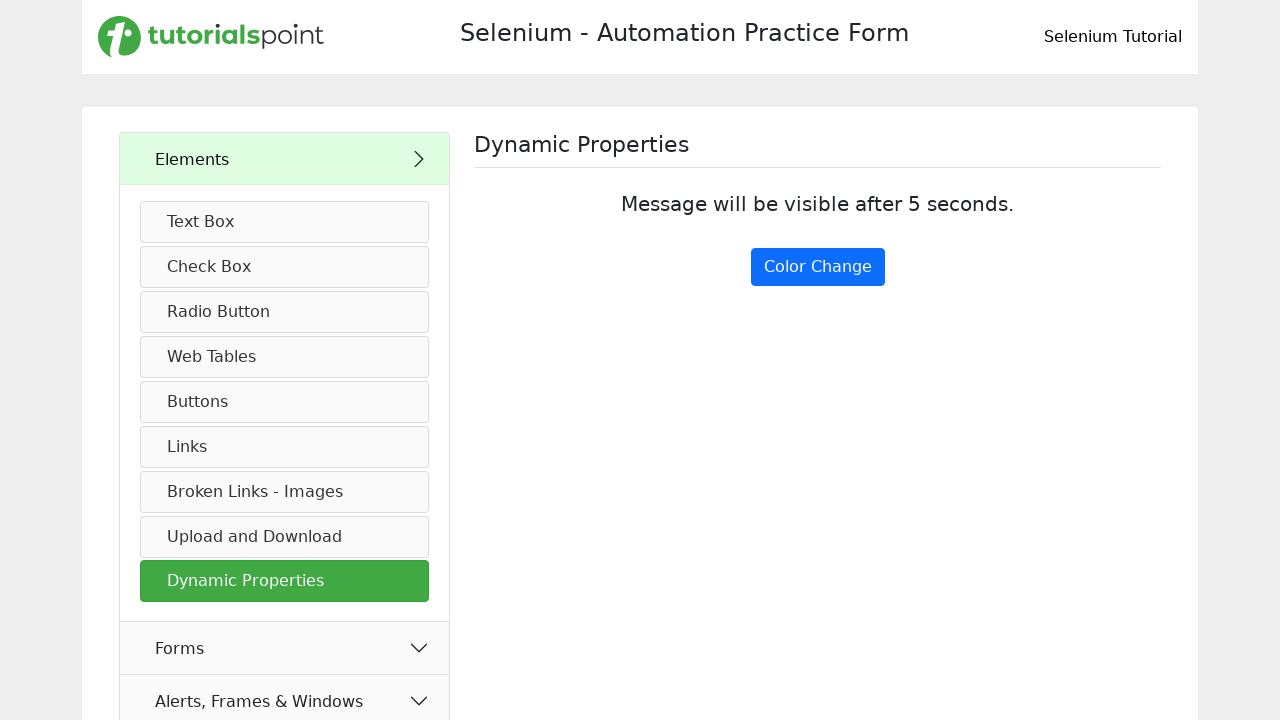

Clicked color-changing button at (818, 267) on #colorChange
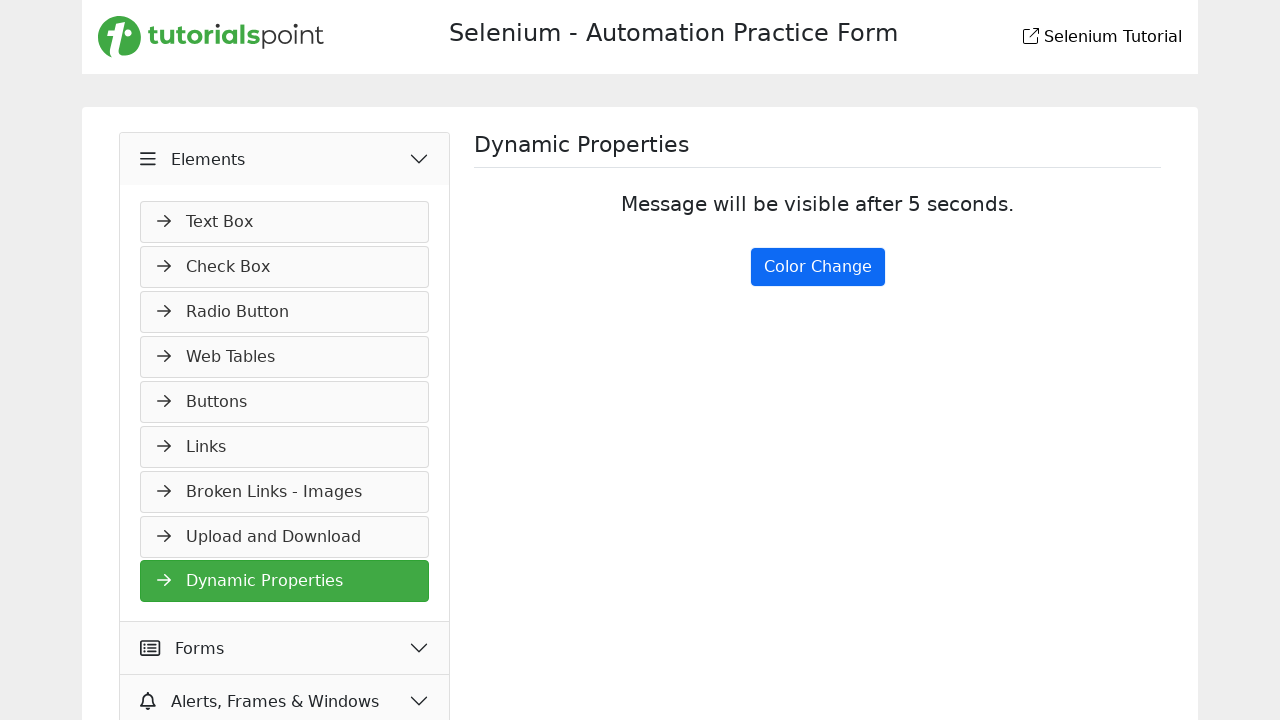

Waited for dynamically appearing button to become visible
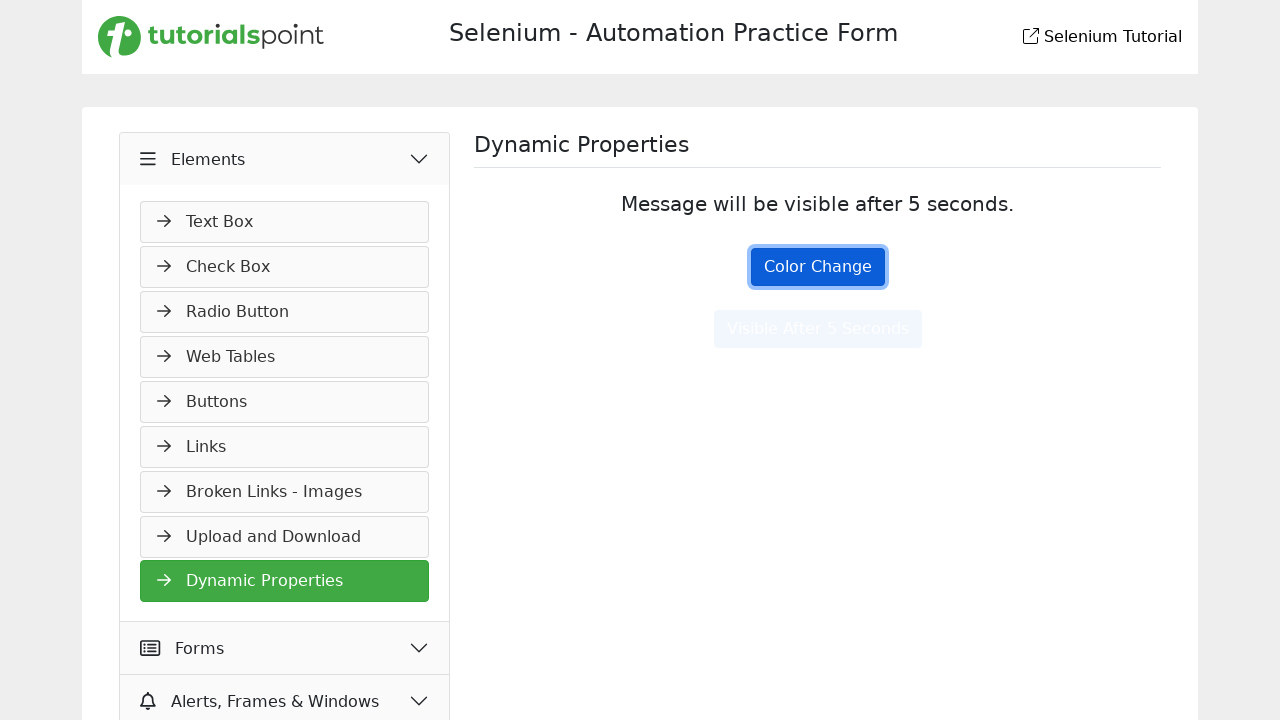

Clicked dynamically appearing button at (818, 329) on #visibleAfter
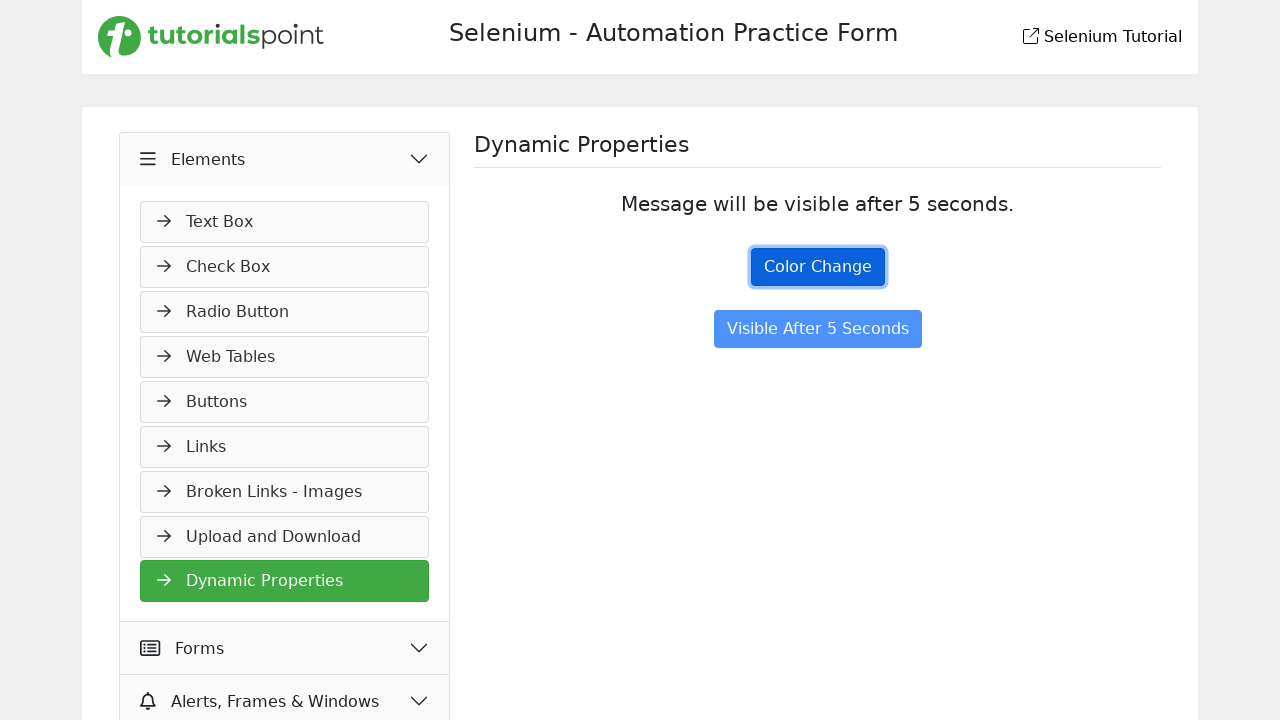

Retrieved button text: Visible After 5 Seconds
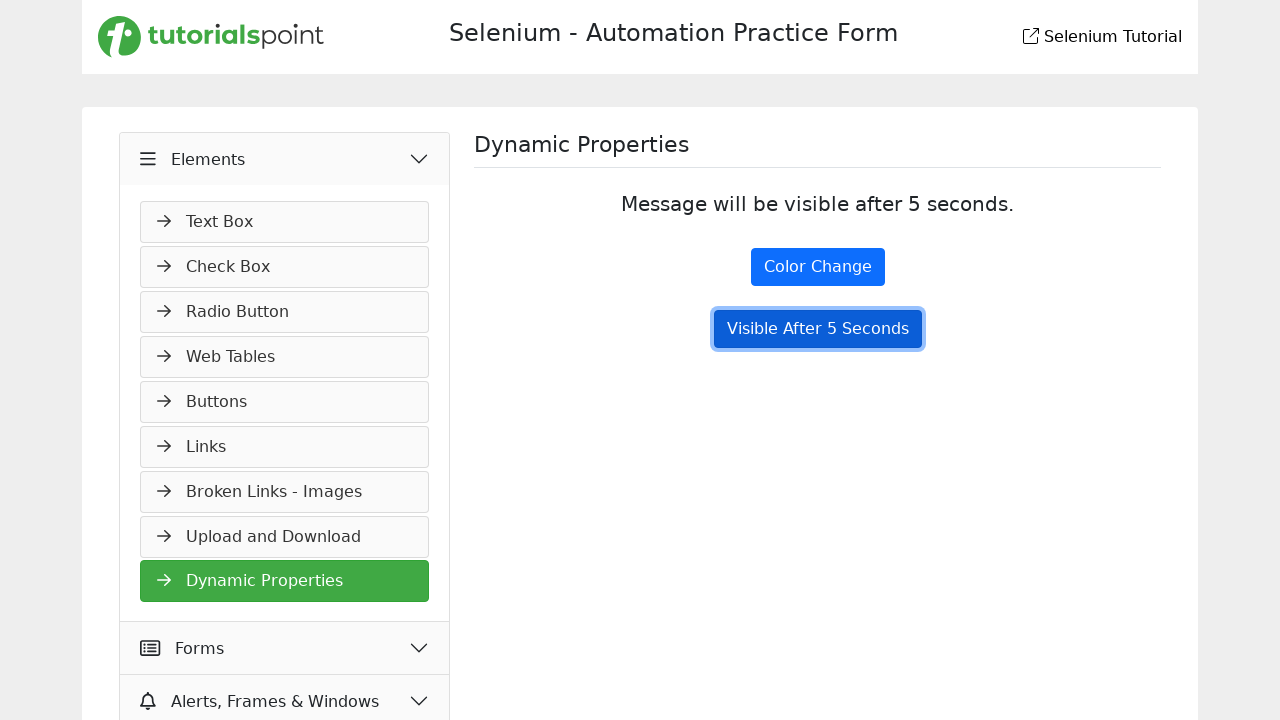

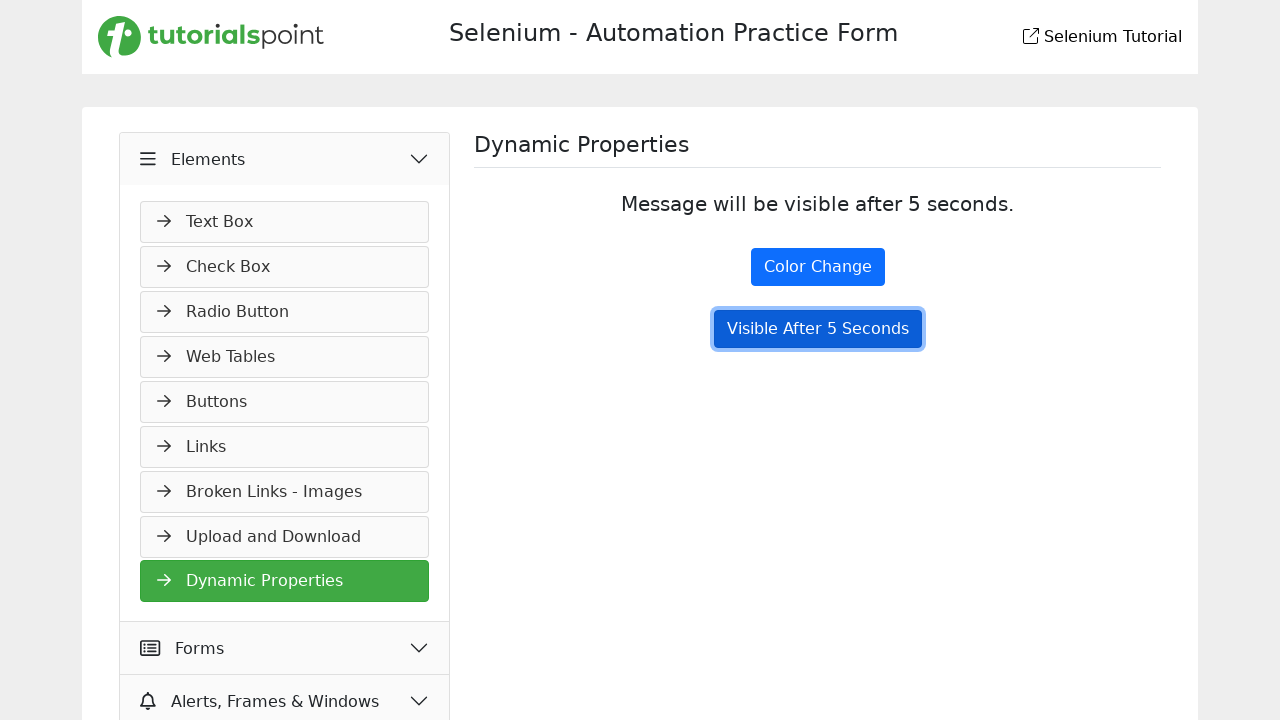